Tests form submission on a page with dynamic attributes by filling username and password fields and clicking submit

Starting URL: https://v1.training-support.net/selenium/dynamic-attributes

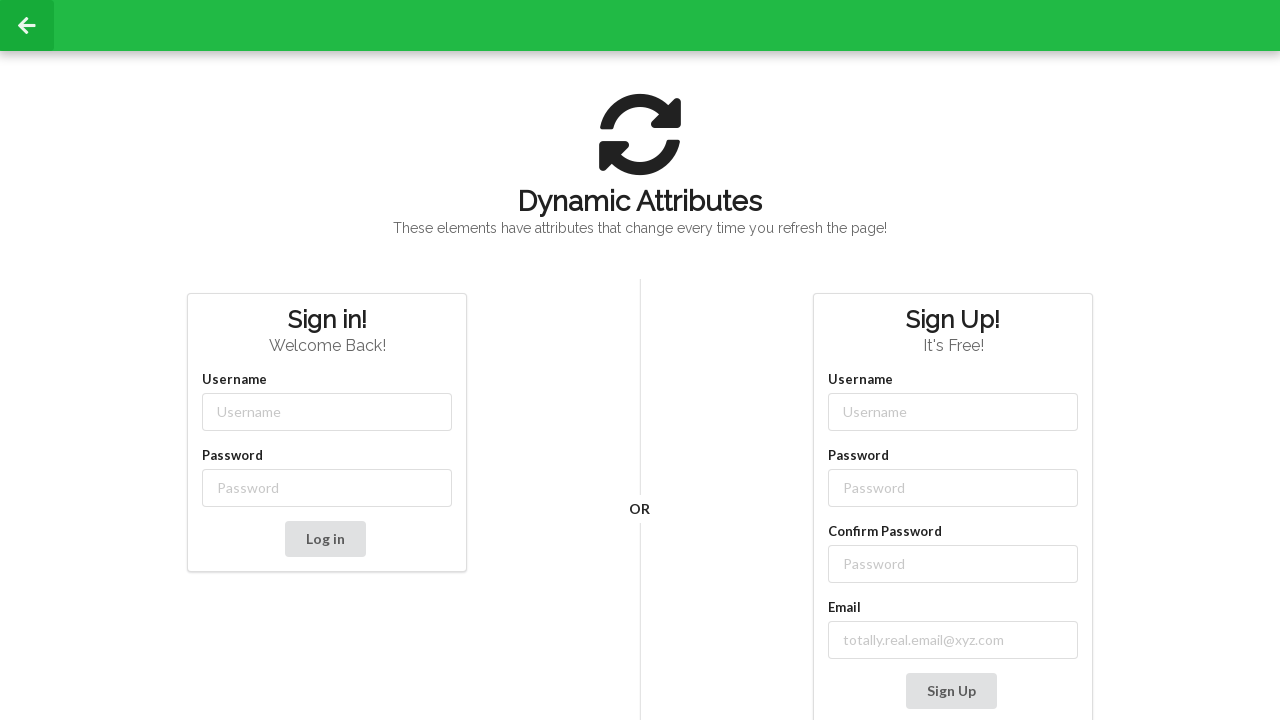

Filled username field with 'admin' using dynamic attribute selector on //input[starts-with(@class, 'username-')]
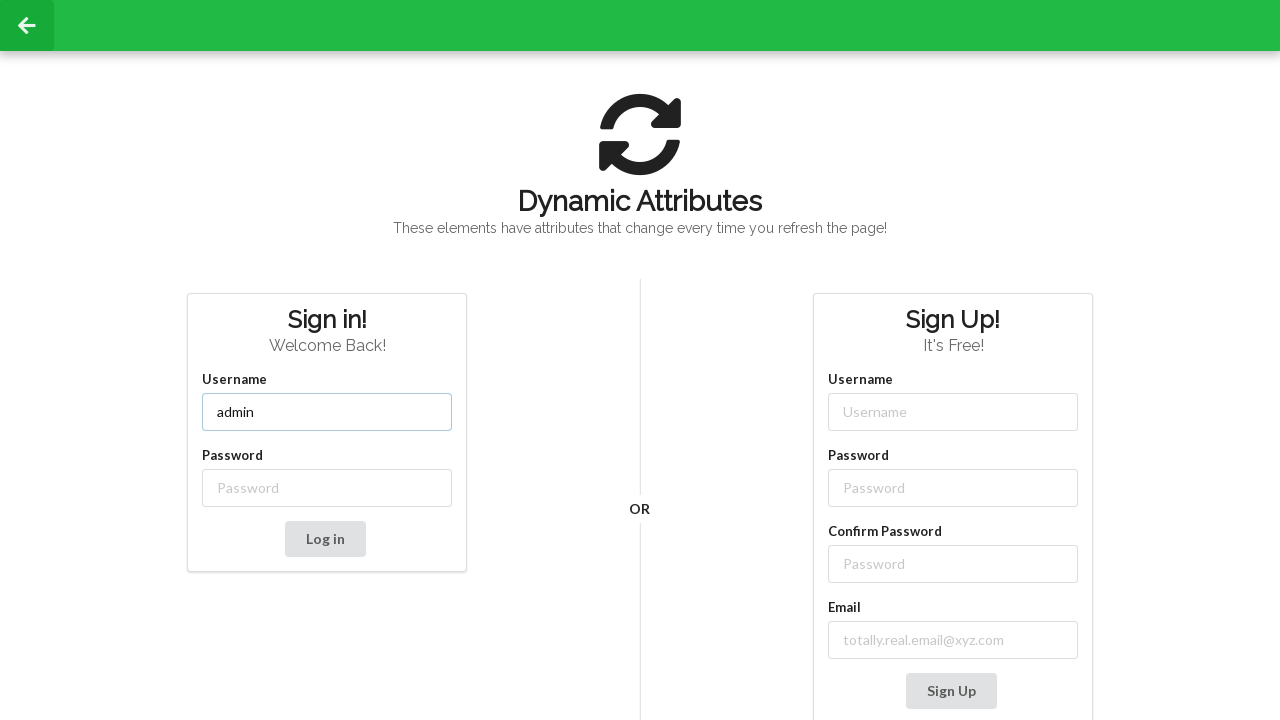

Filled password field with 'password' using dynamic attribute selector on //input[starts-with(@class, 'password-')]
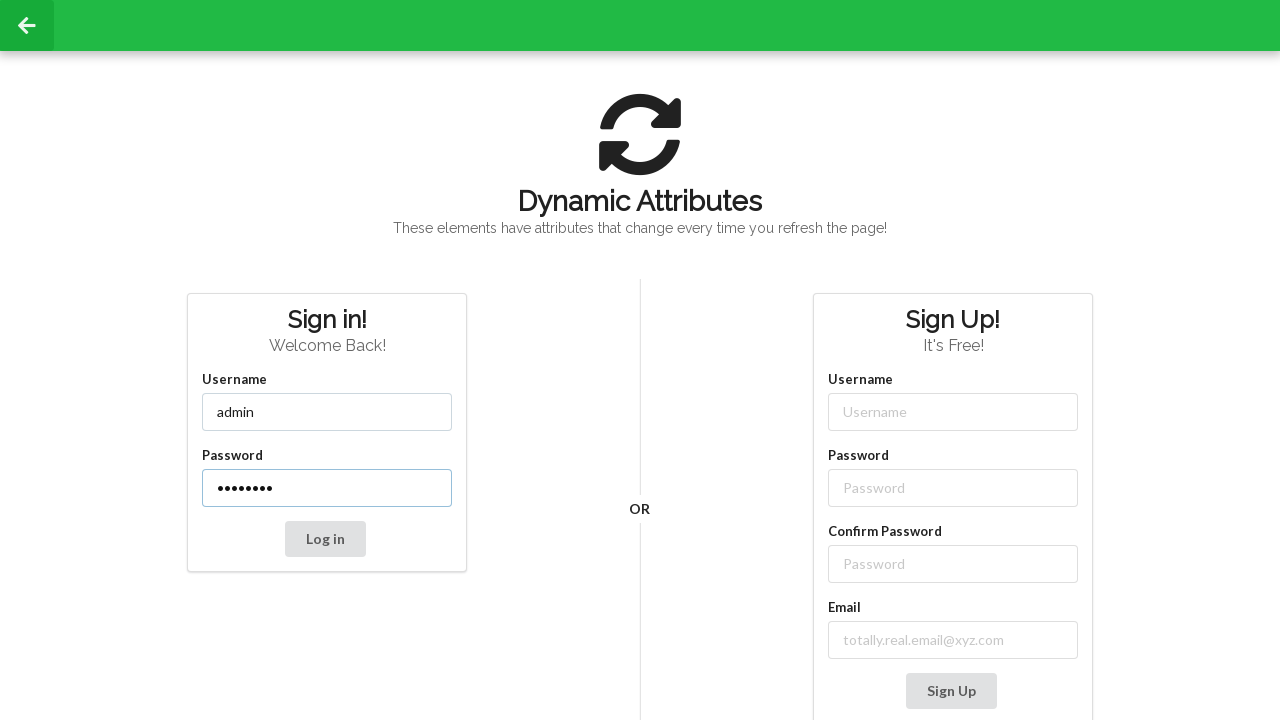

Clicked submit button to submit form at (325, 539) on xpath=//button[@type='submit']
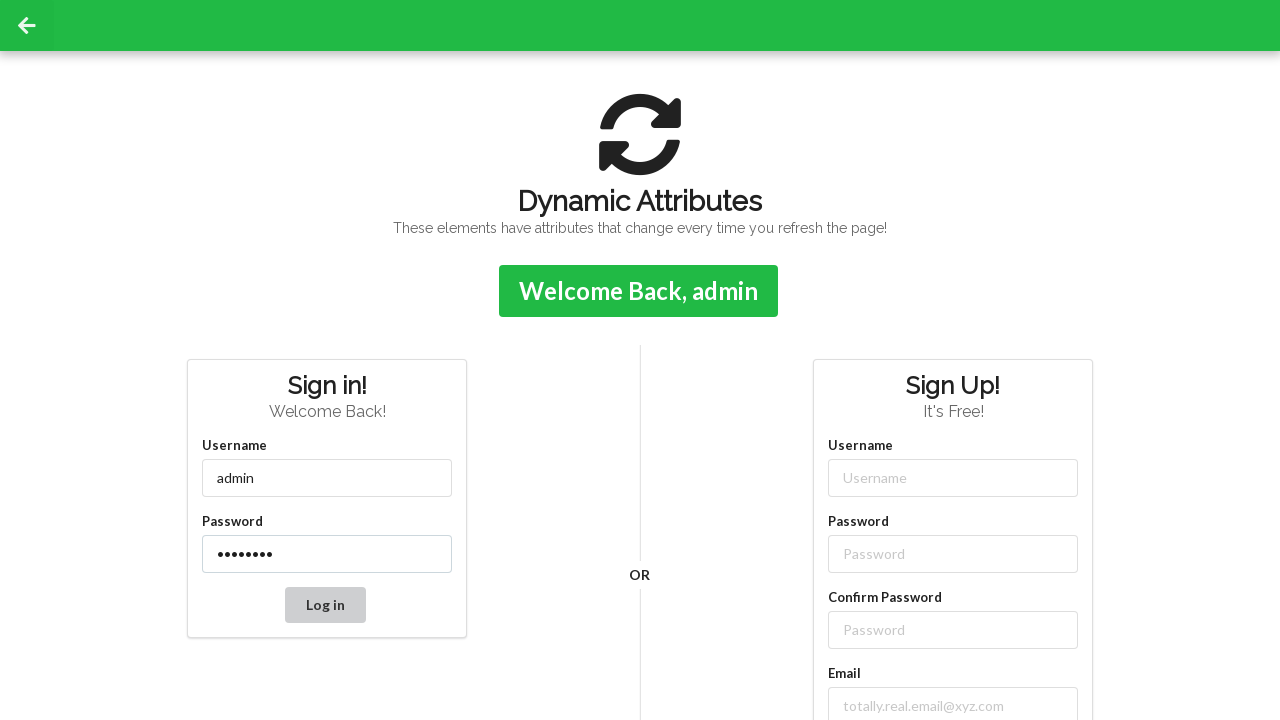

Login confirmation message appeared on page
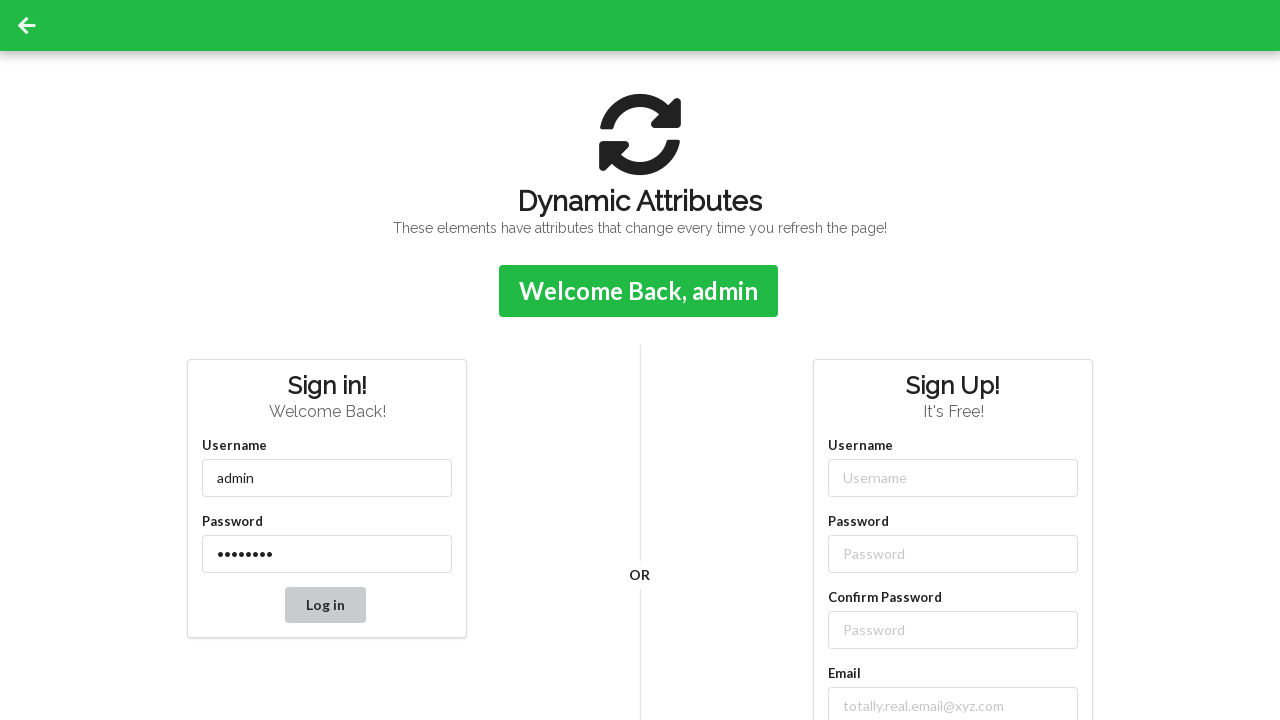

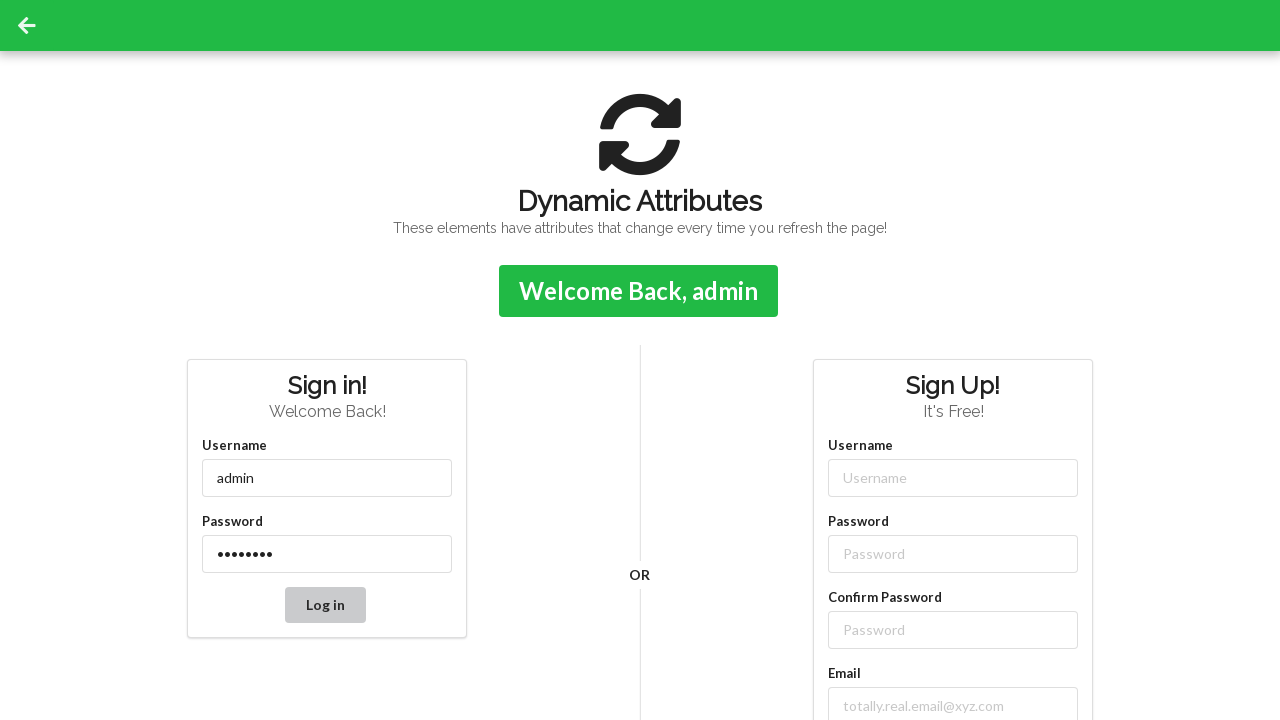